Tests checkbox functionality by clicking a checkbox and verifying it becomes selected

Starting URL: https://www.selenium.dev/selenium/web/web-form.html

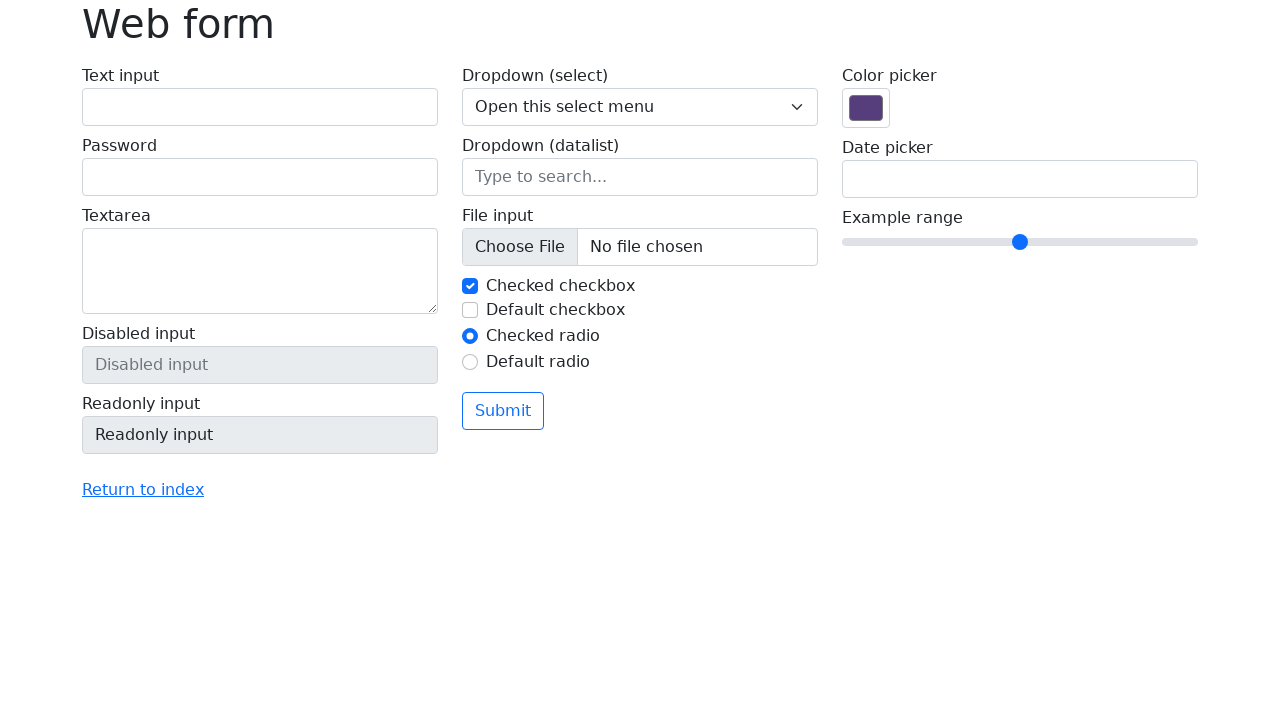

Clicked checkbox element with id 'my-check-2' at (470, 310) on #my-check-2
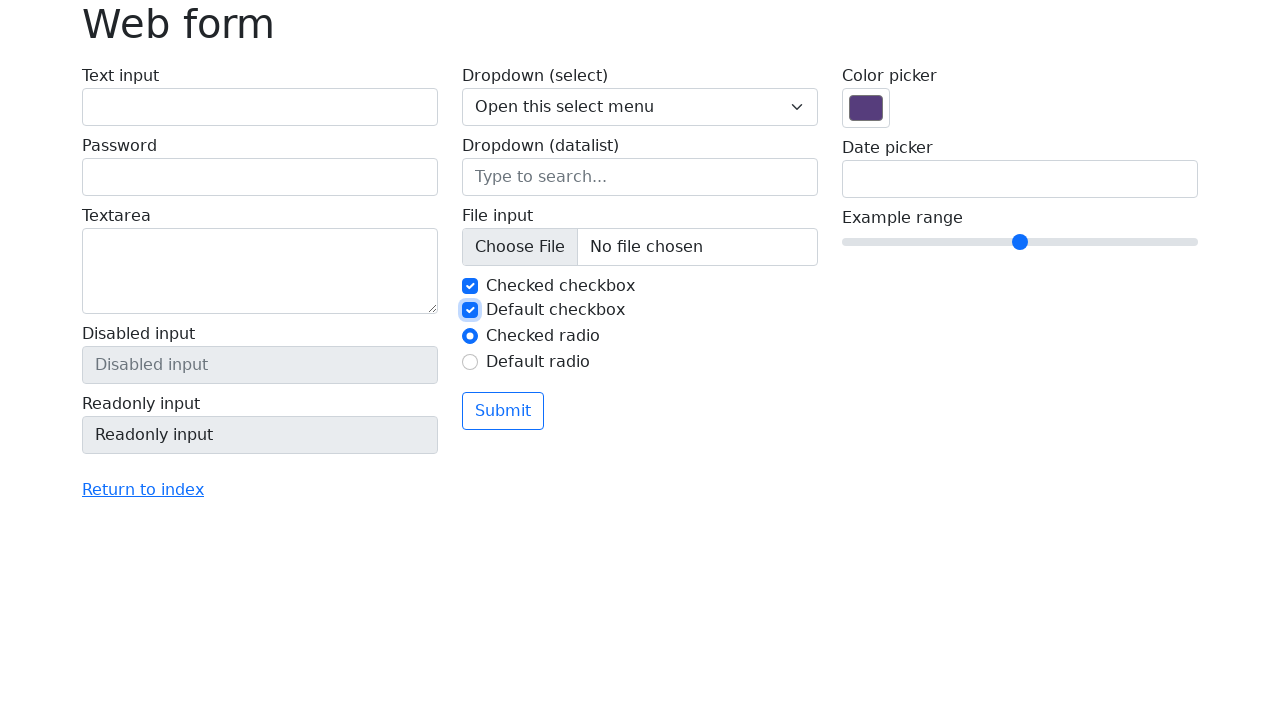

Verified checkbox is selected
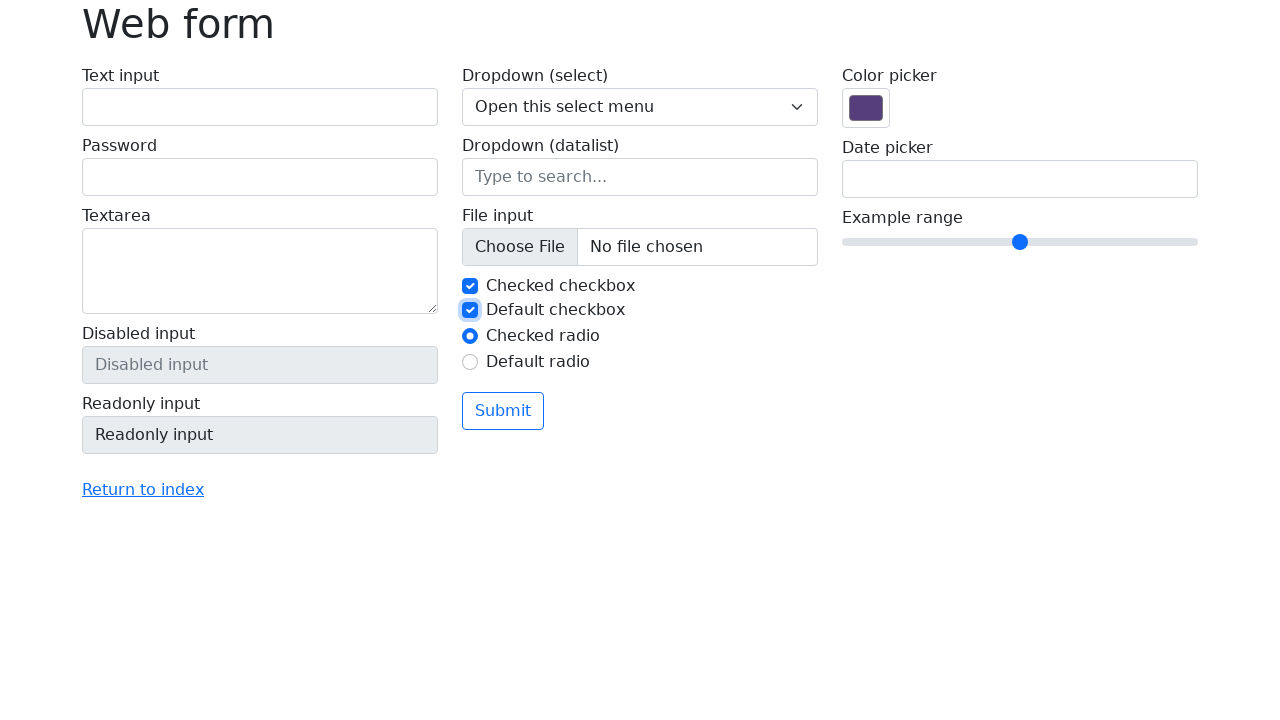

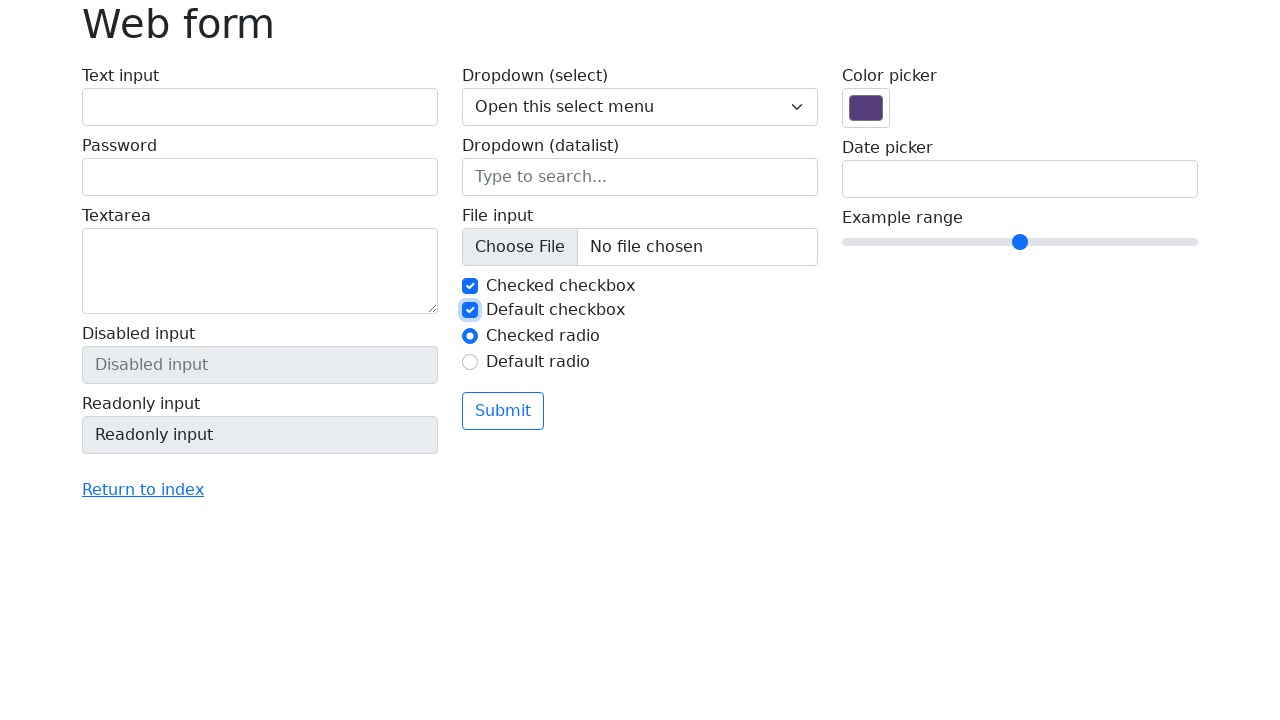